Navigates to a Selenium practice page, expands the elements menu, clicks on Text Box option, and verifies that the text box form is displayed

Starting URL: https://www.tutorialspoint.com/selenium/practice/selenium_automation_practice.php

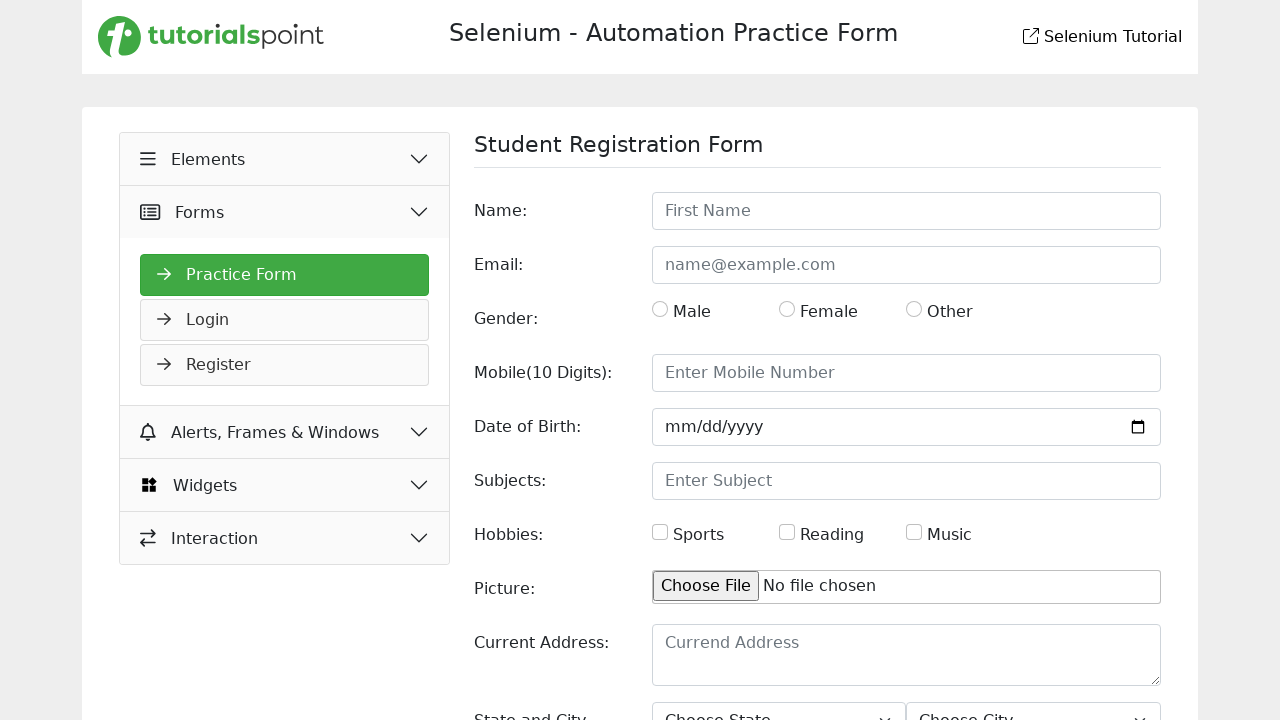

Navigated to Selenium practice page
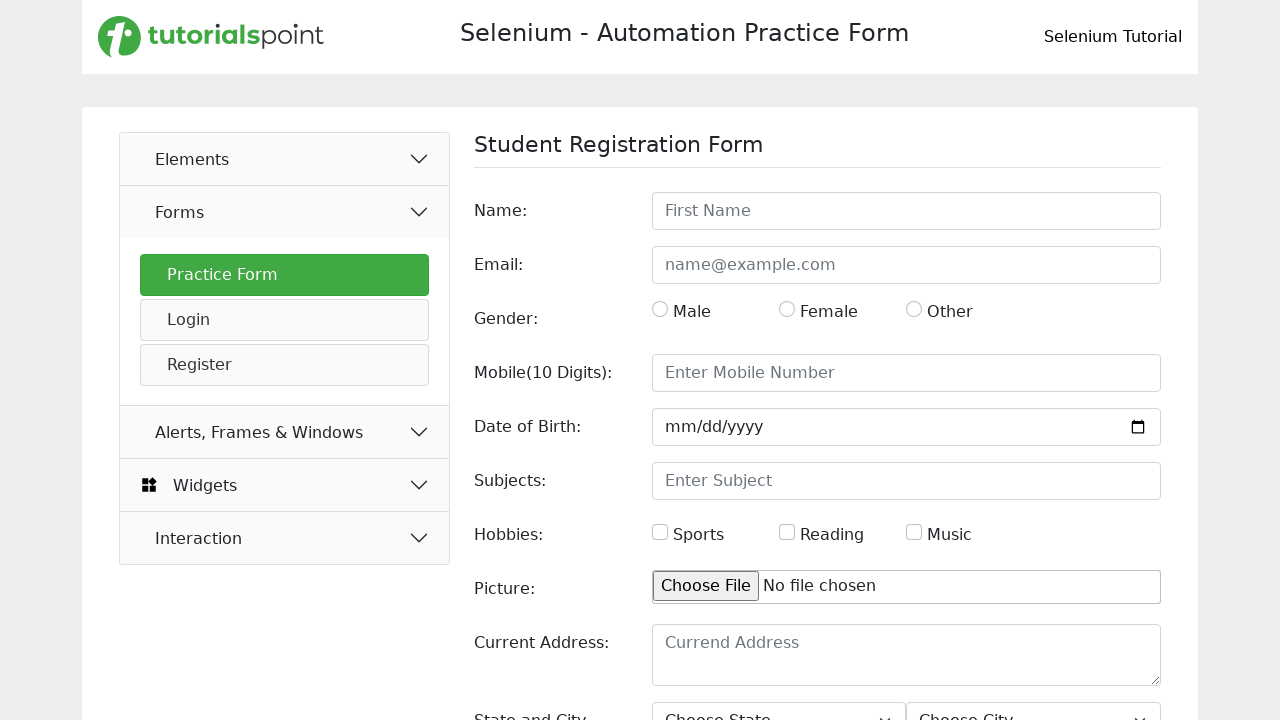

Clicked on elements menu to expand at (285, 159) on xpath=//*[@id='headingOne']/parent::*
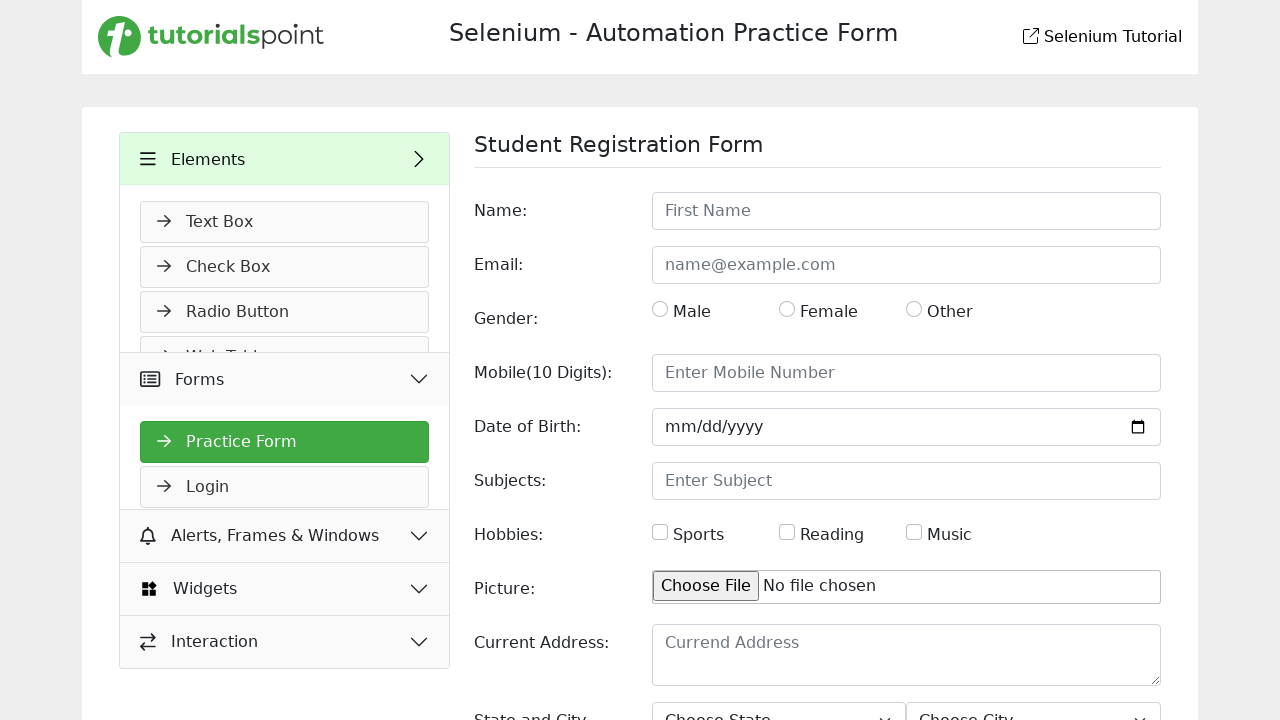

Clicked on Text Box option at (285, 222) on xpath=//a[text()=' Text Box']
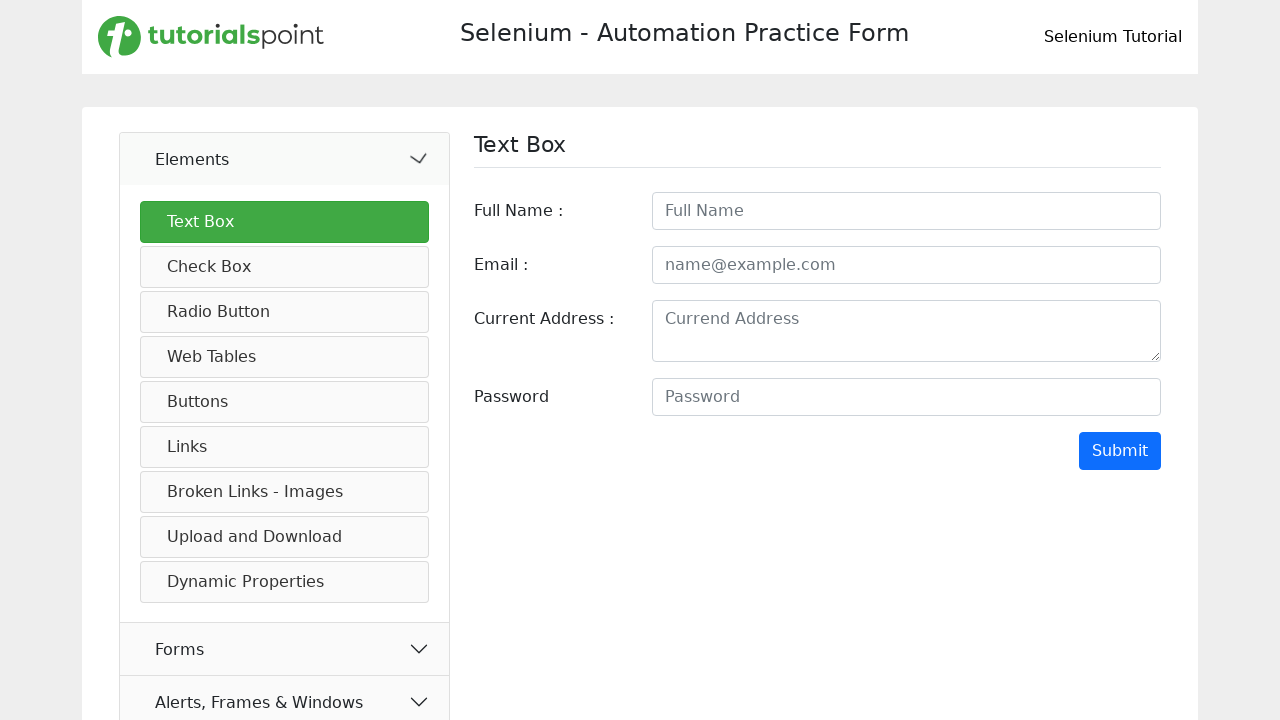

Text box form is displayed and visible
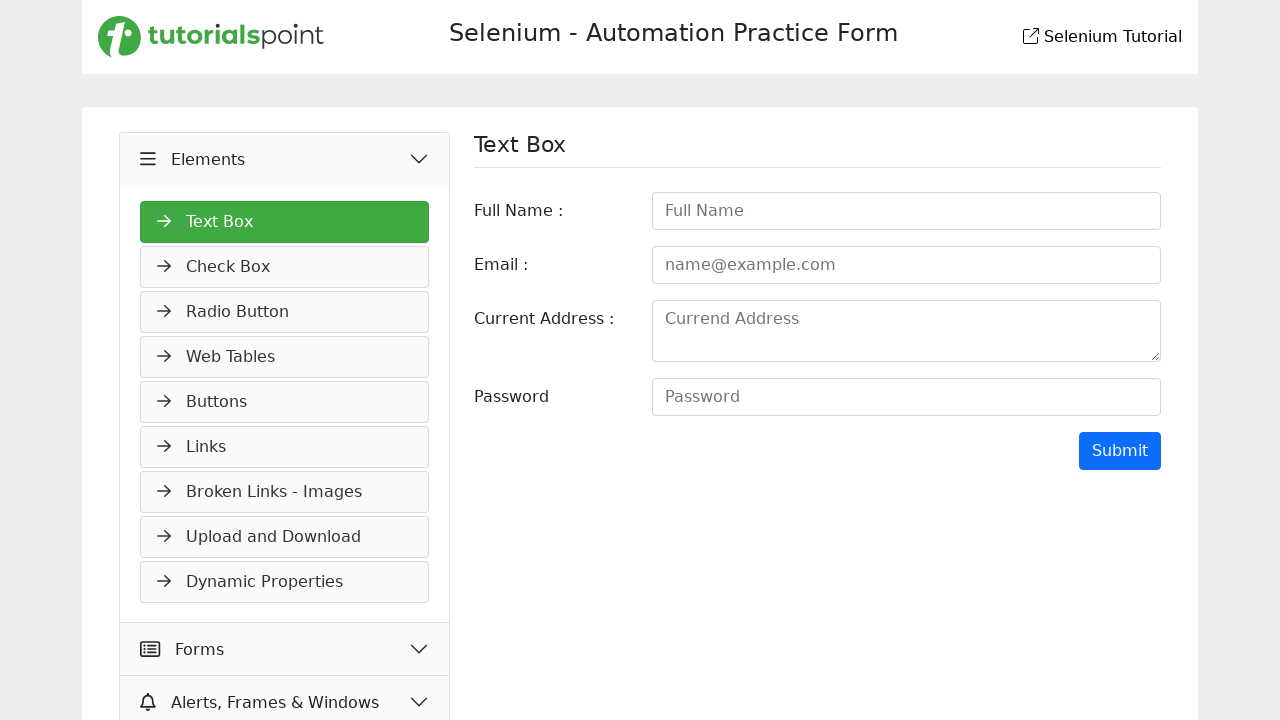

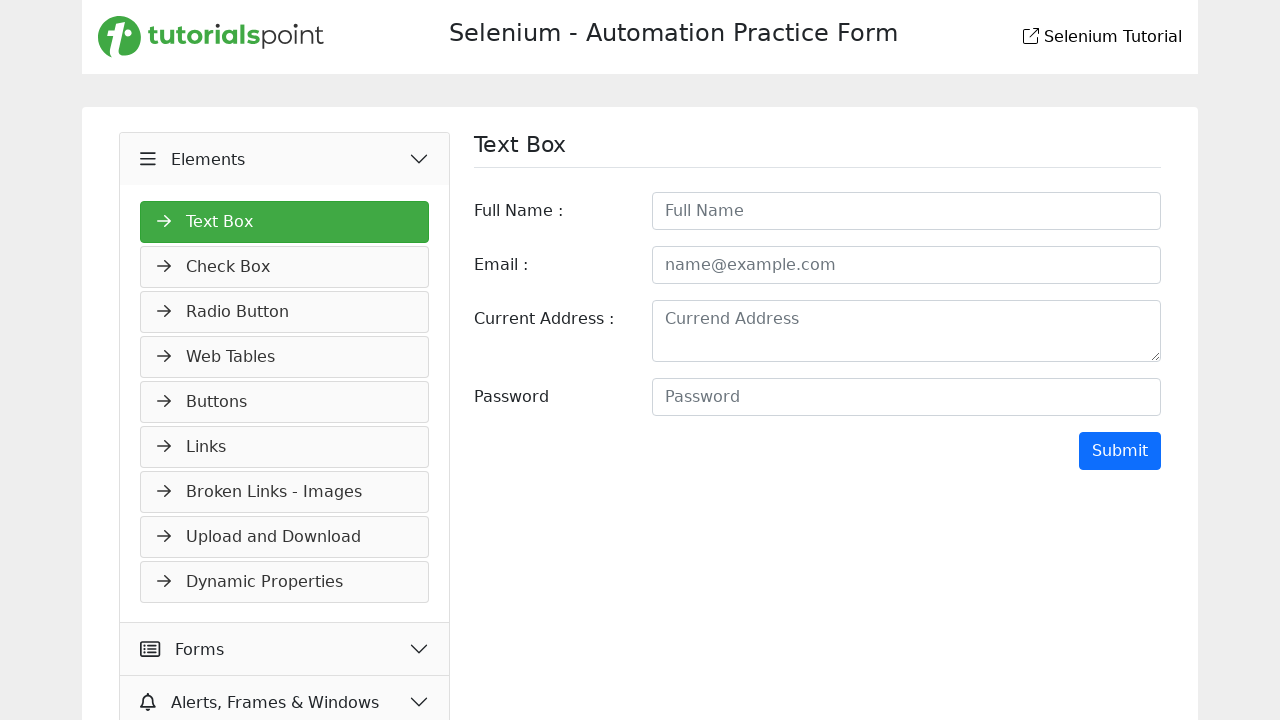